Tests double-click functionality by double-clicking a button and verifying the resulting text

Starting URL: https://automationfc.github.io/basic-form/index.html

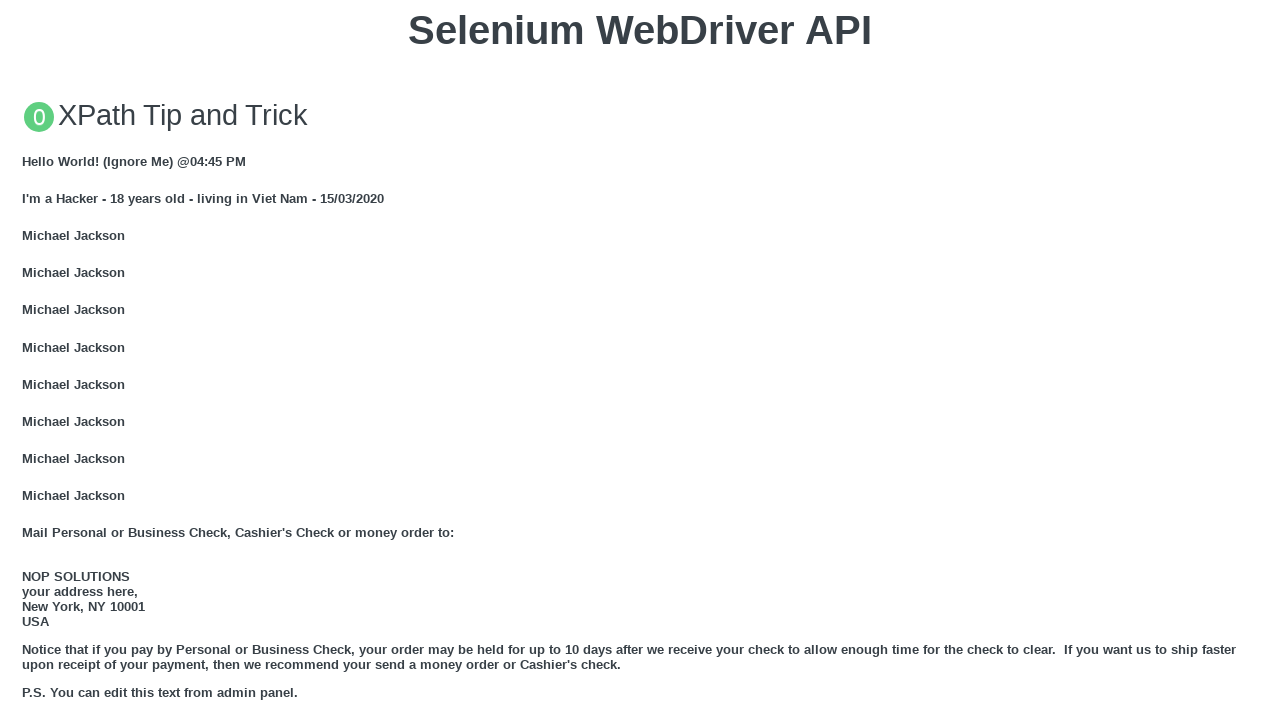

Double-clicked the 'Double click me' button at (640, 361) on xpath=//button[text()='Double click me']
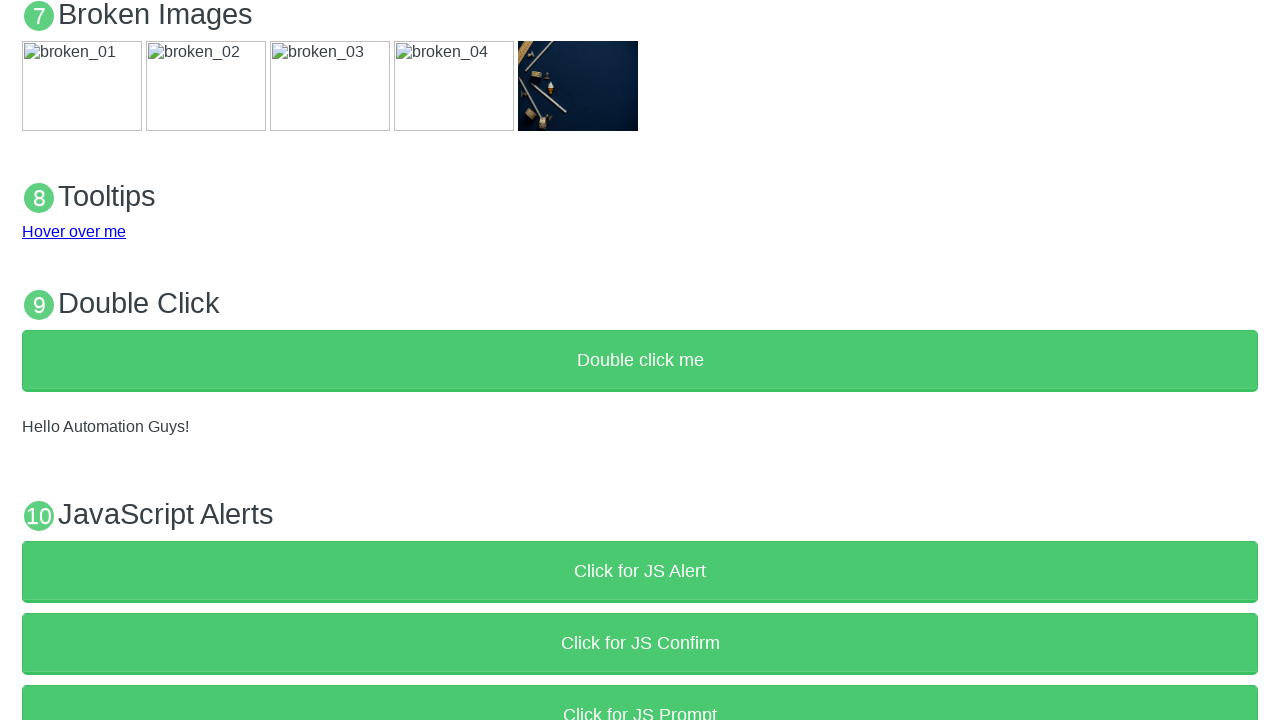

Verified that 'Hello Automation Guys!' text appeared in demo element
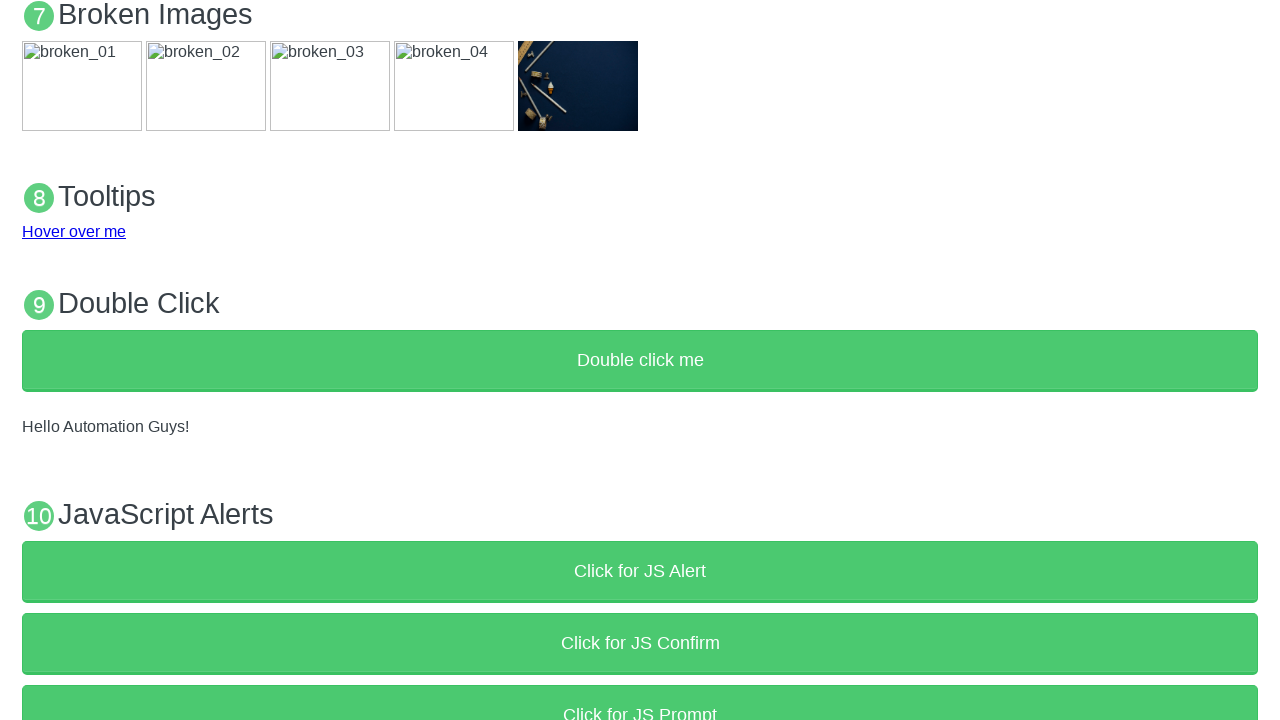

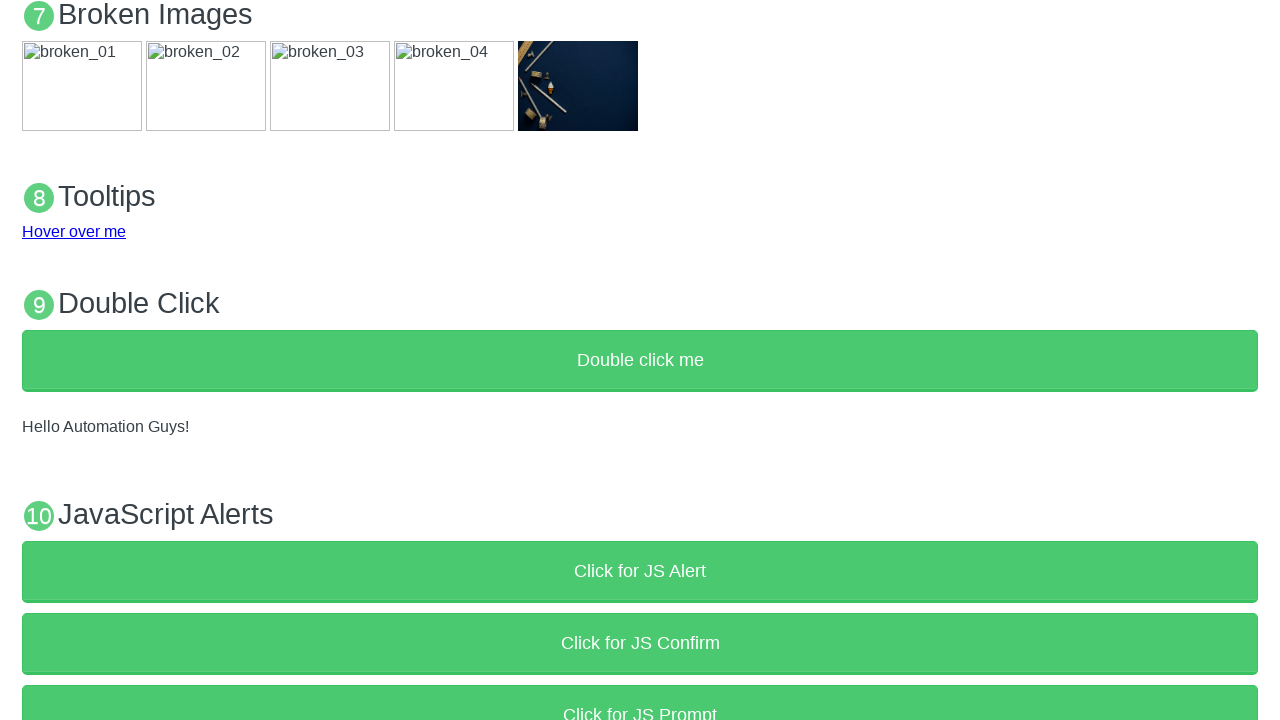